Tests navigating to first item starting with letter 'c' by pressing that key.

Starting URL: https://next.fritz2.dev/headless-demo/#listbox

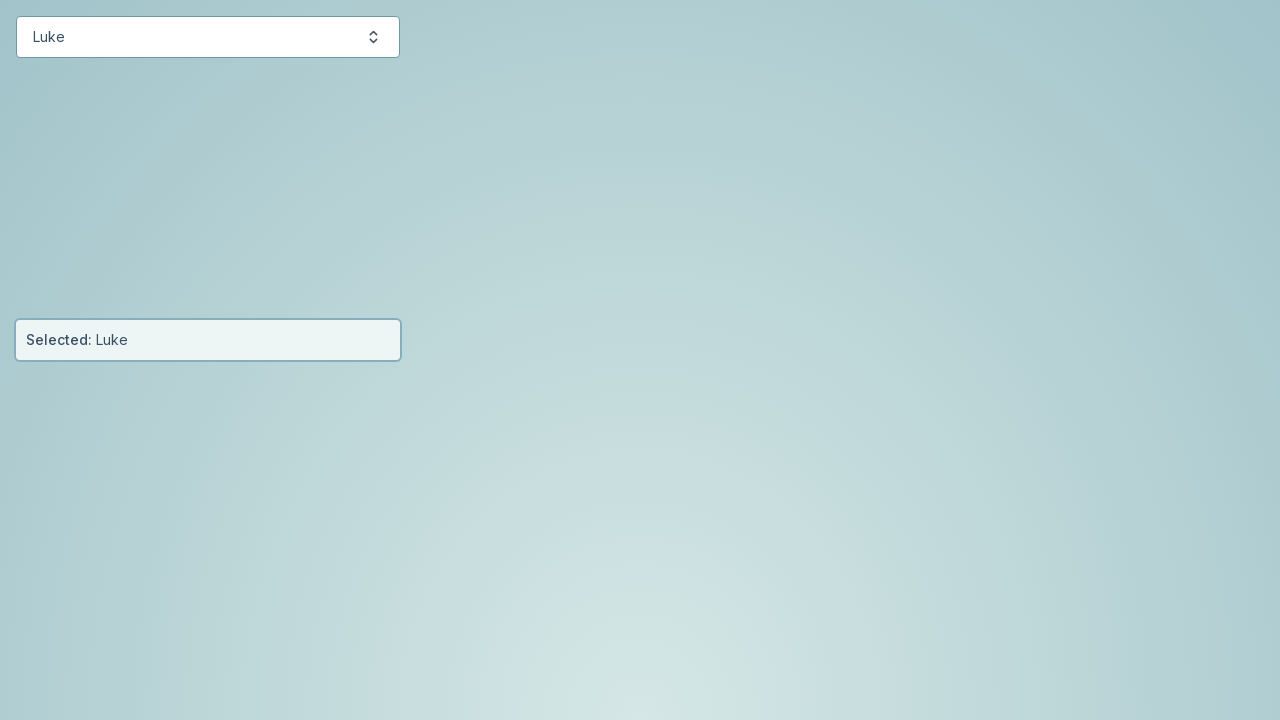

Clicked button to open listbox at (208, 37) on #starwars-button
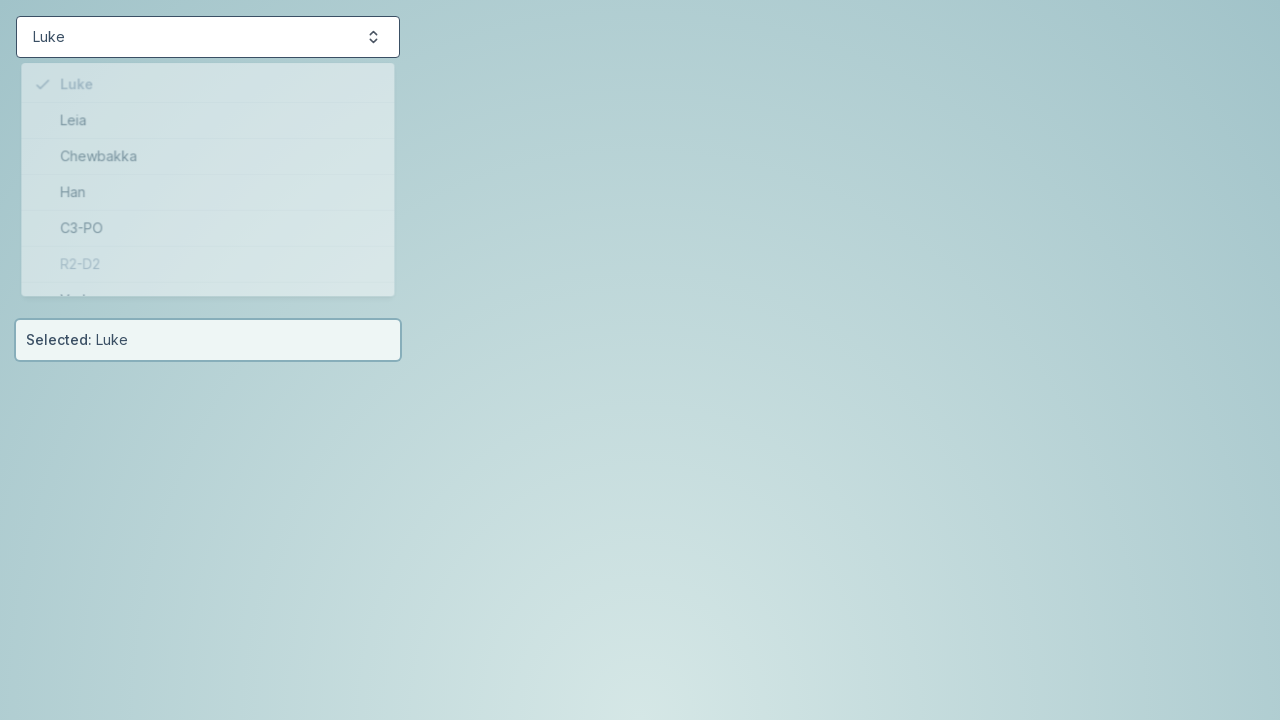

Waited for listbox items to be visible
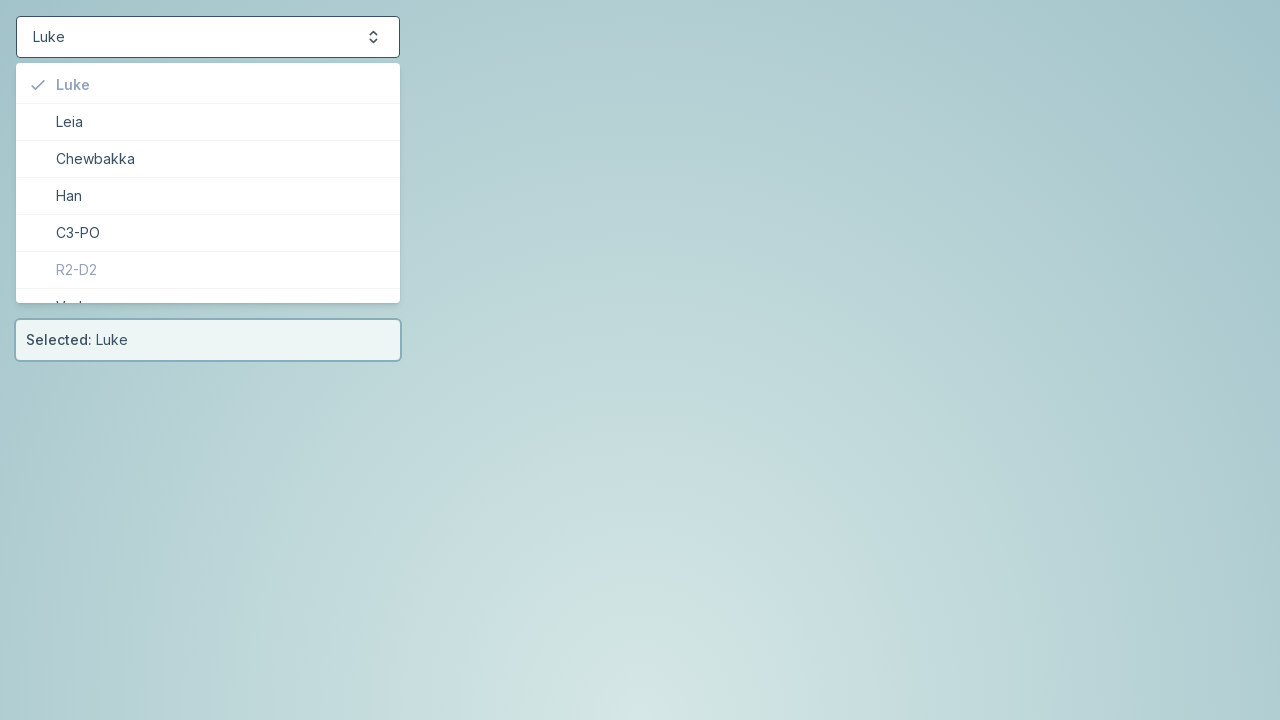

Pressed 'c' key to jump to first item starting with 'c' on #starwars-items
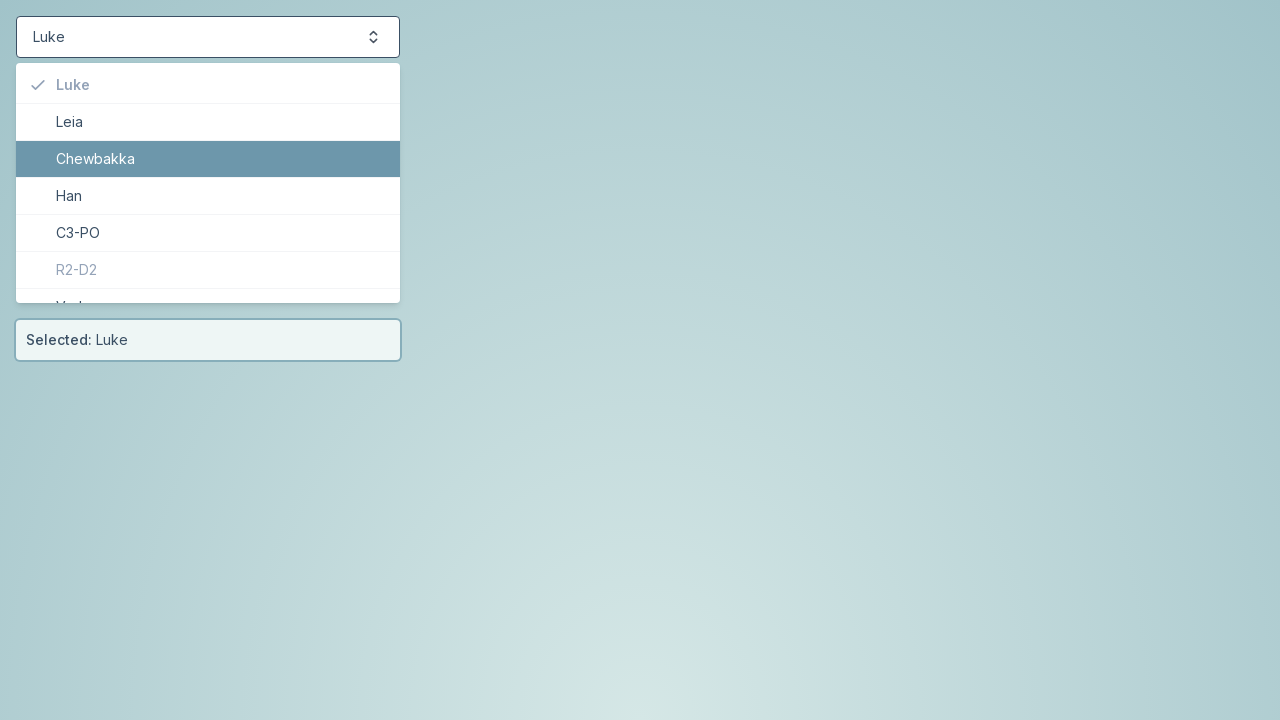

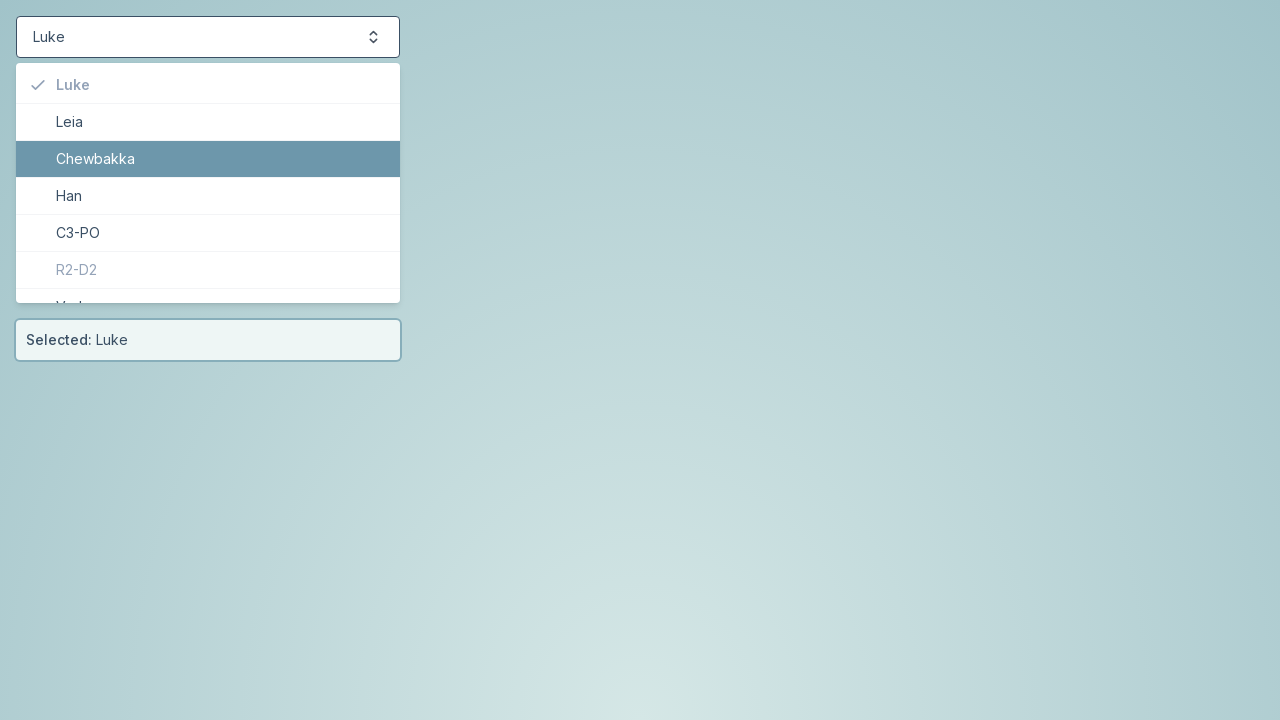